Tests calculator addition functionality by entering two numbers and clicking the sum button to verify the result

Starting URL: http://antoniotrindade.com.br/treinoautomacao/desafiosoma.html

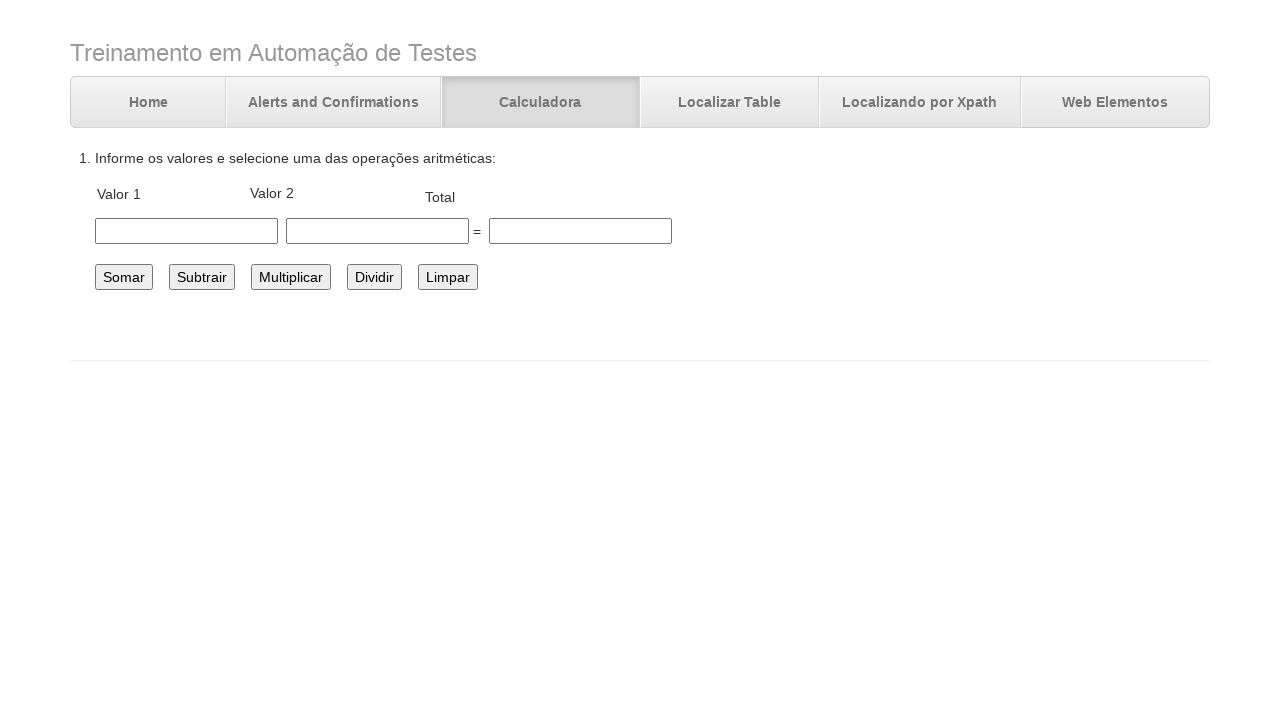

Entered first number '12' in the calculator on #number1
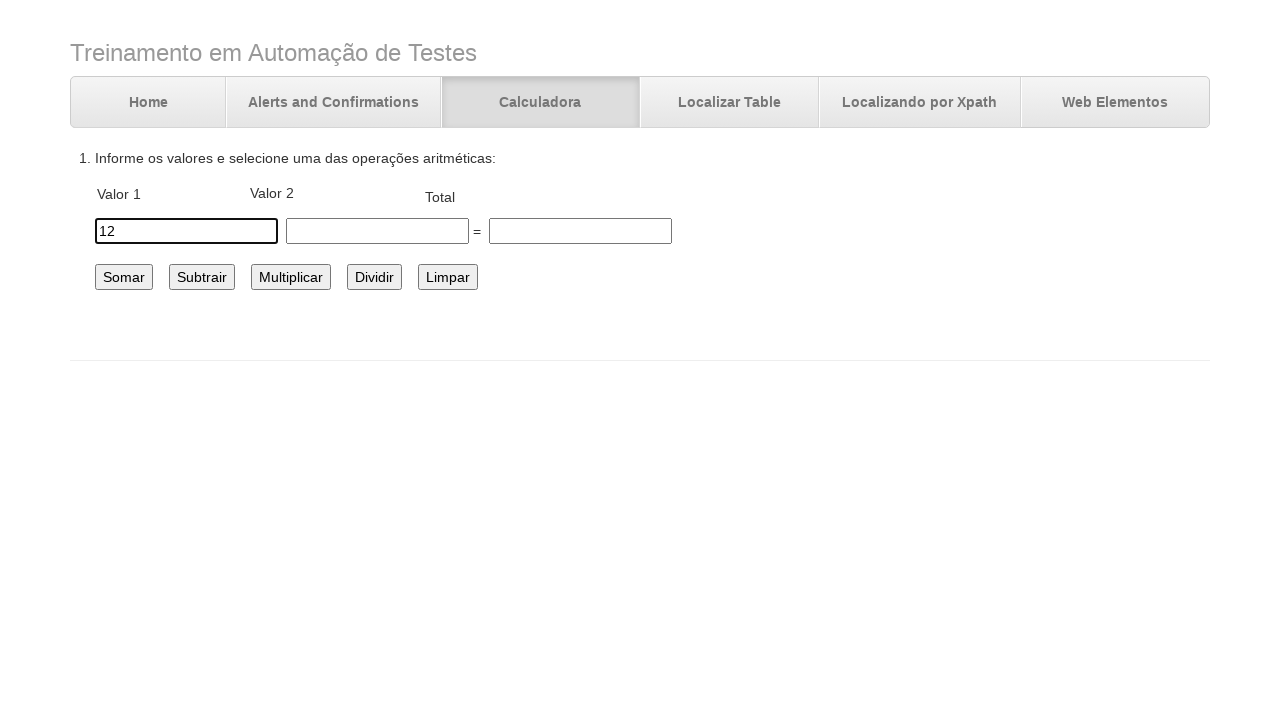

Entered second number '3.5' in the calculator on #number2
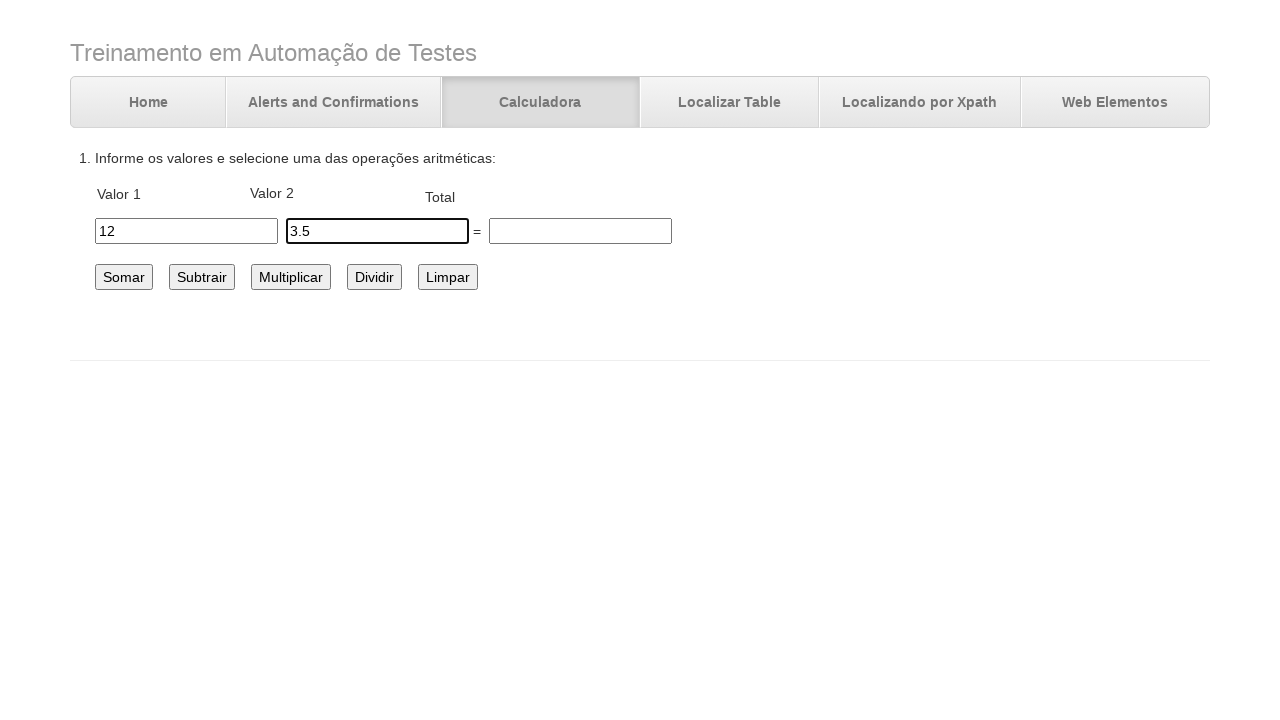

Clicked the sum button to add the two numbers at (124, 277) on #somar
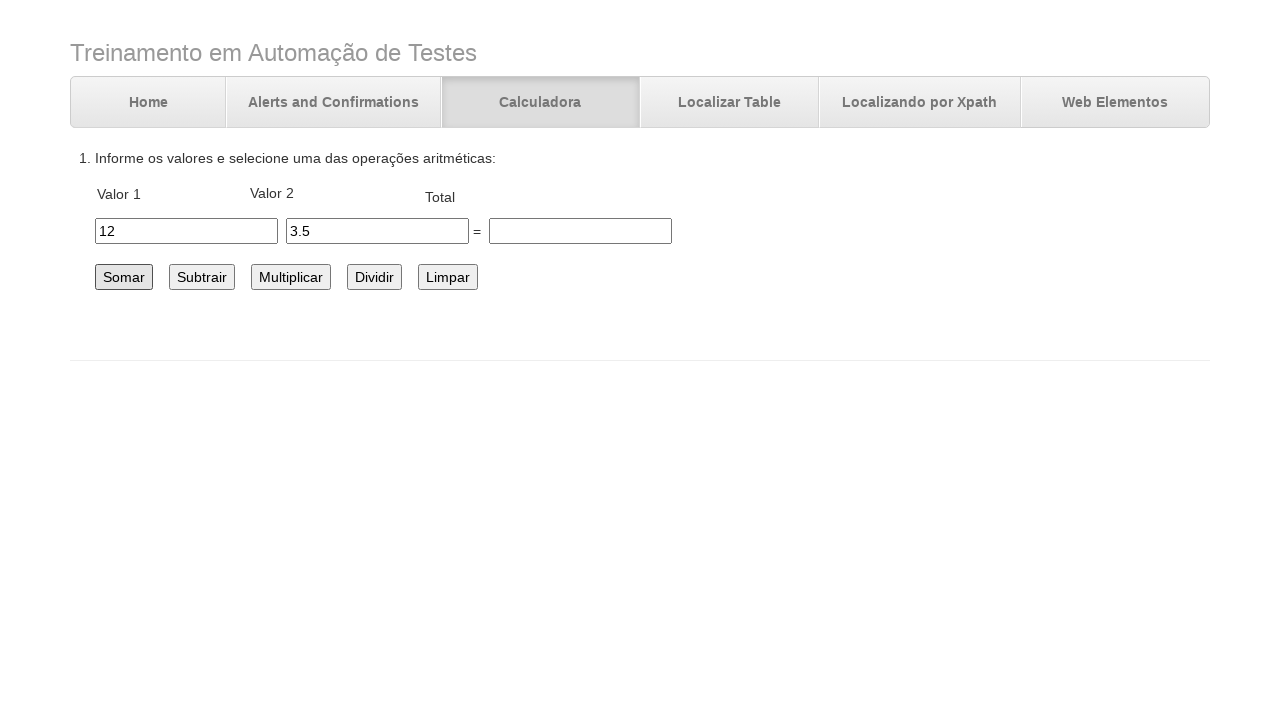

Verified that the sum result '15.5' appeared in the total field
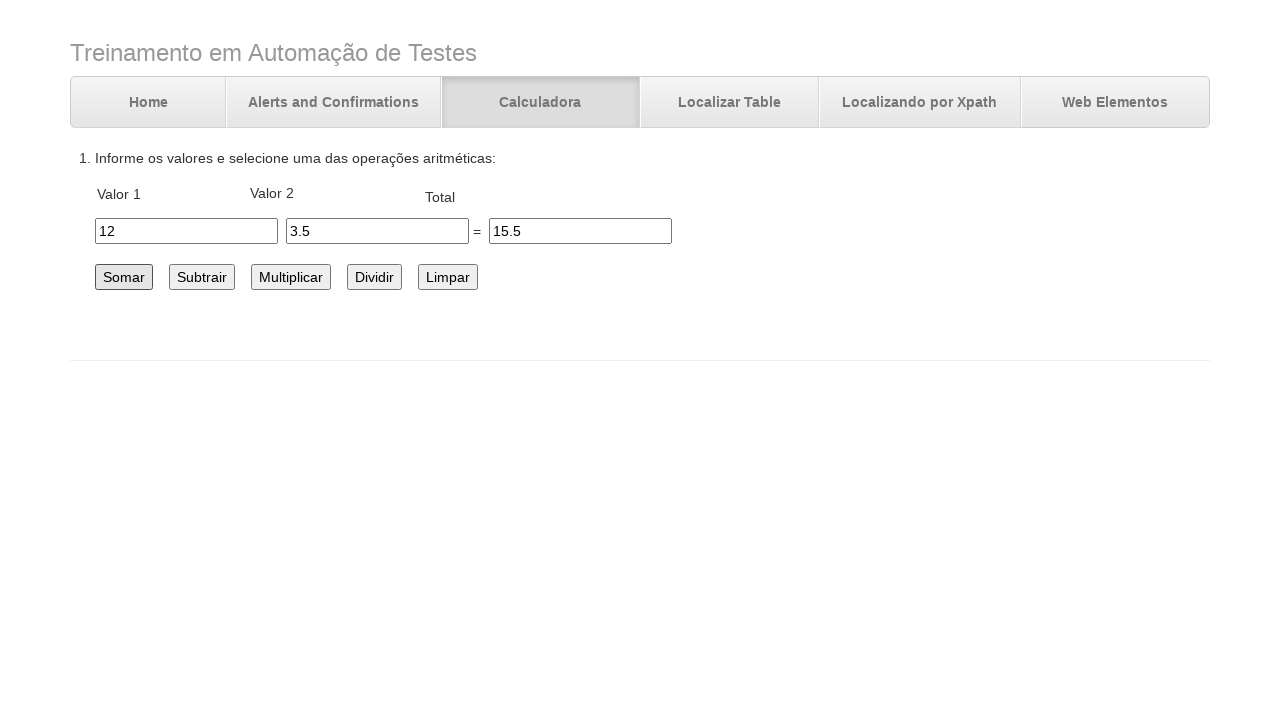

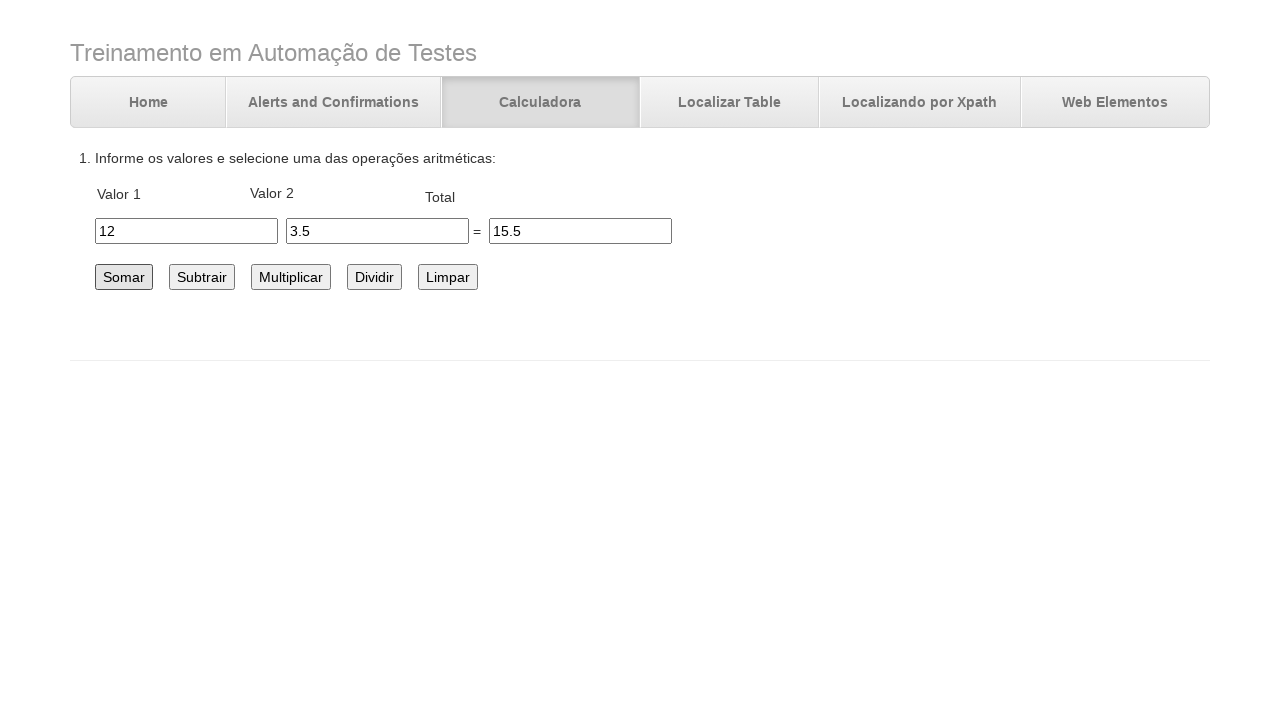